Tests sending keys to the active element by typing text without explicitly focusing an element

Starting URL: https://selenium.dev/selenium/web/single_text_input.html

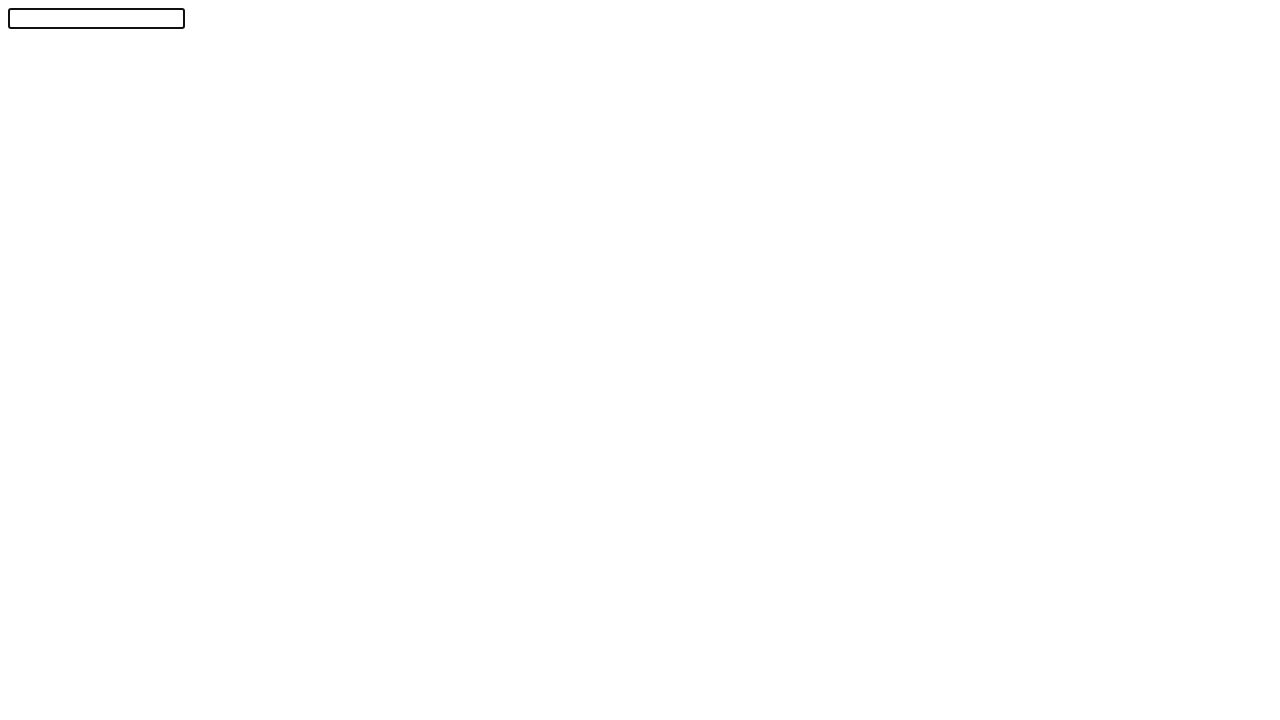

Typed 'abc' to the active element
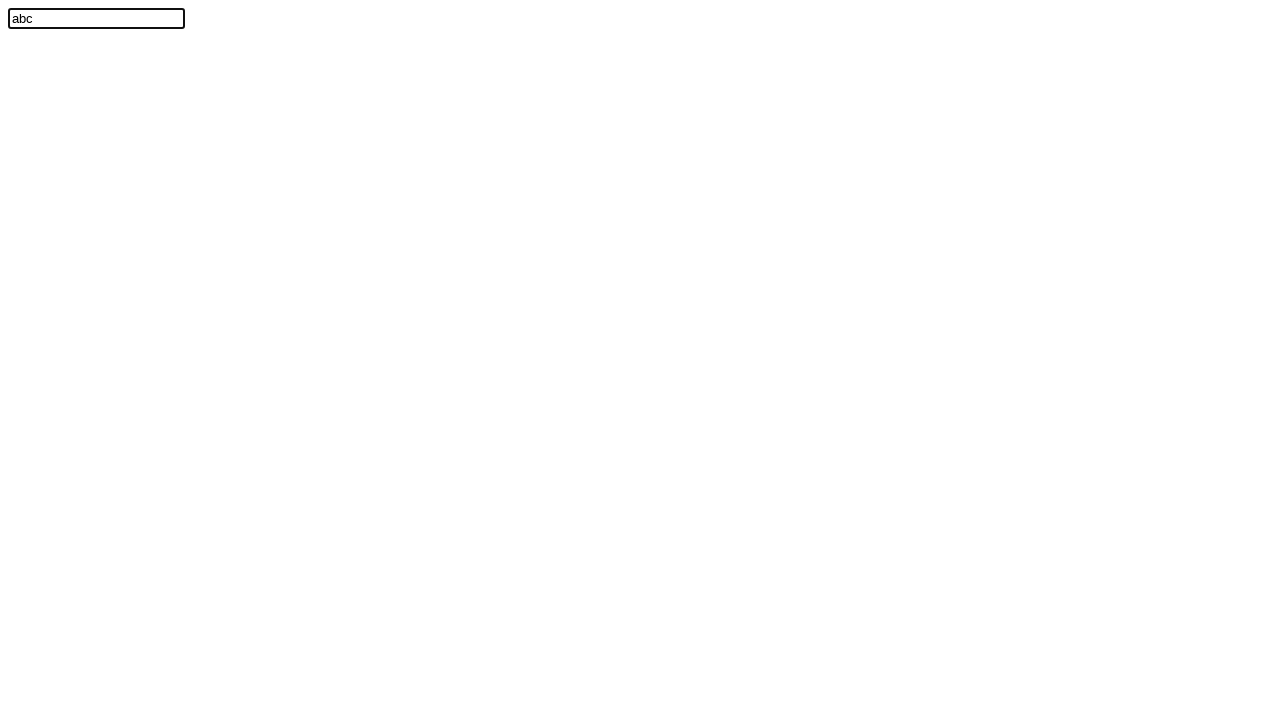

Located the text input field
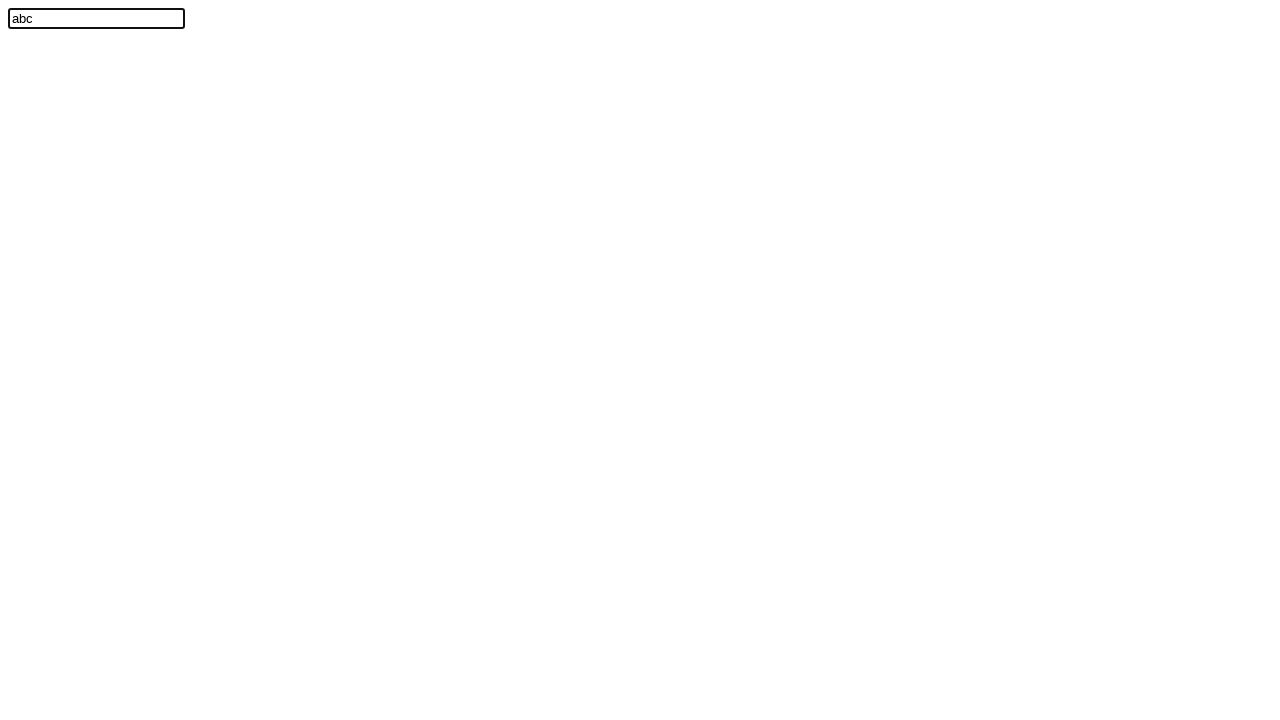

Verified text field contains 'abc'
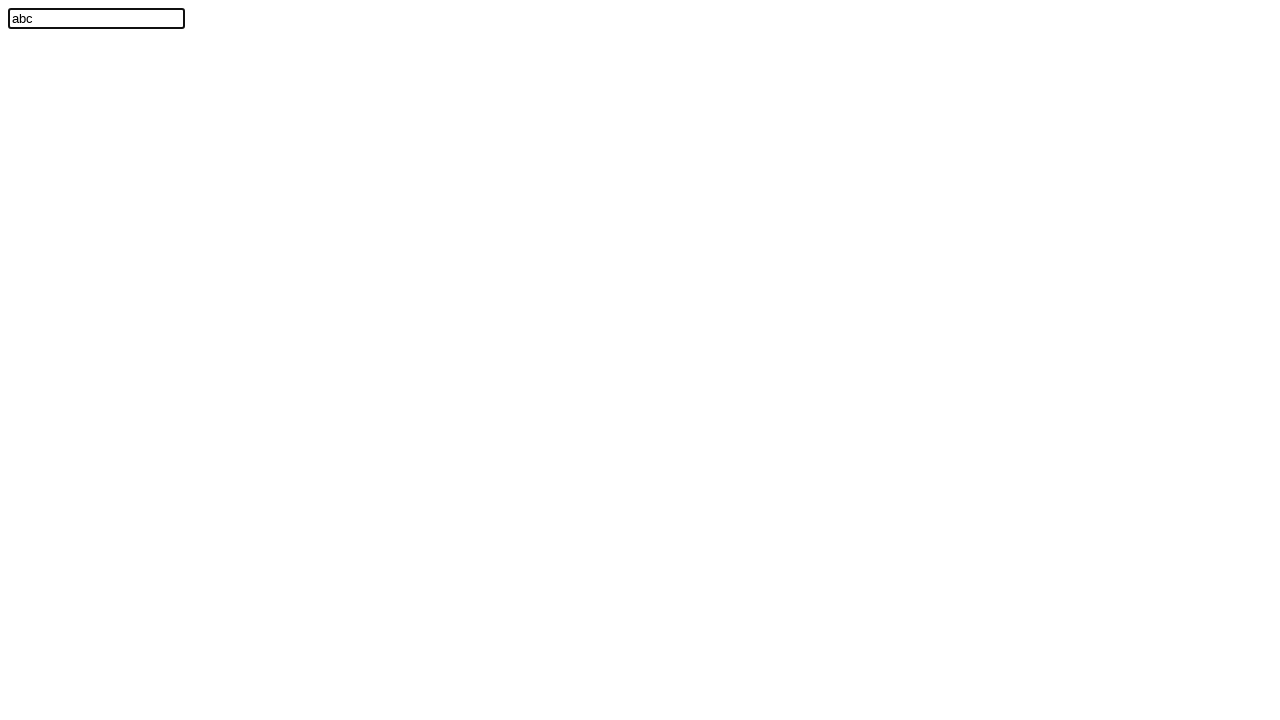

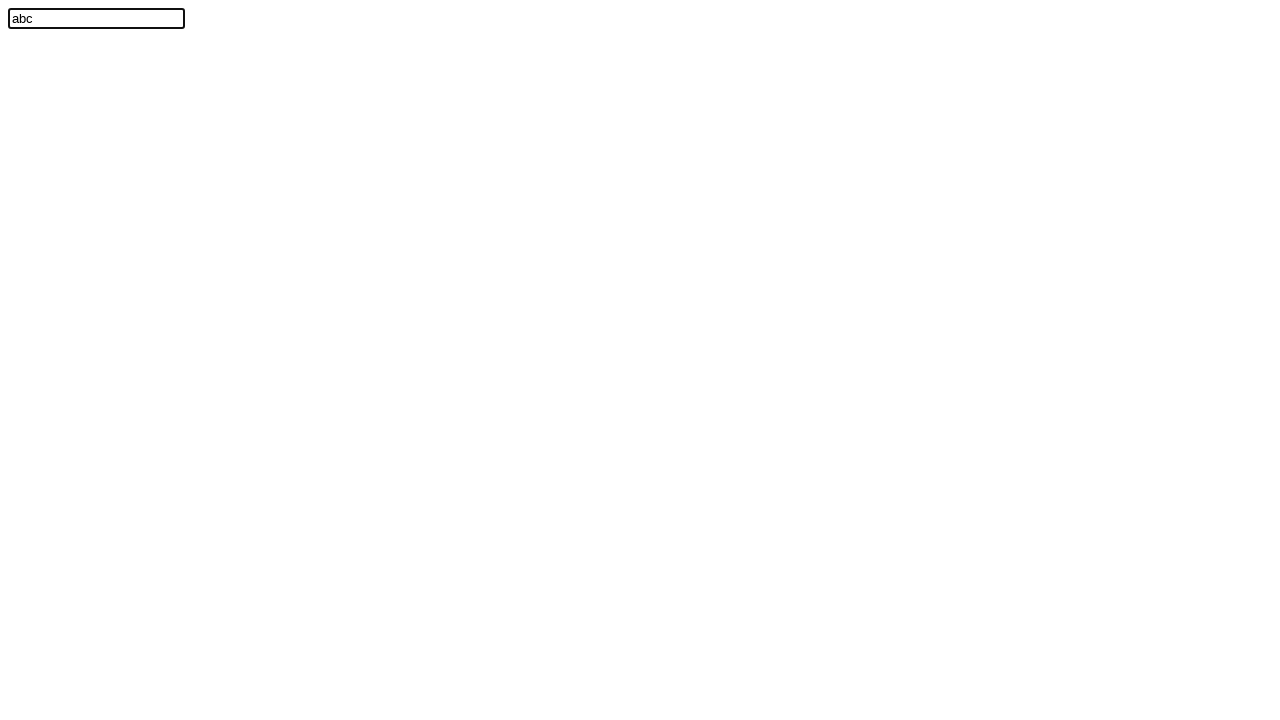